Tests the Hovers page by hovering over the first figure element and clicking the 'View profile' link to navigate to user 1's profile.

Starting URL: https://the-internet.herokuapp.com/

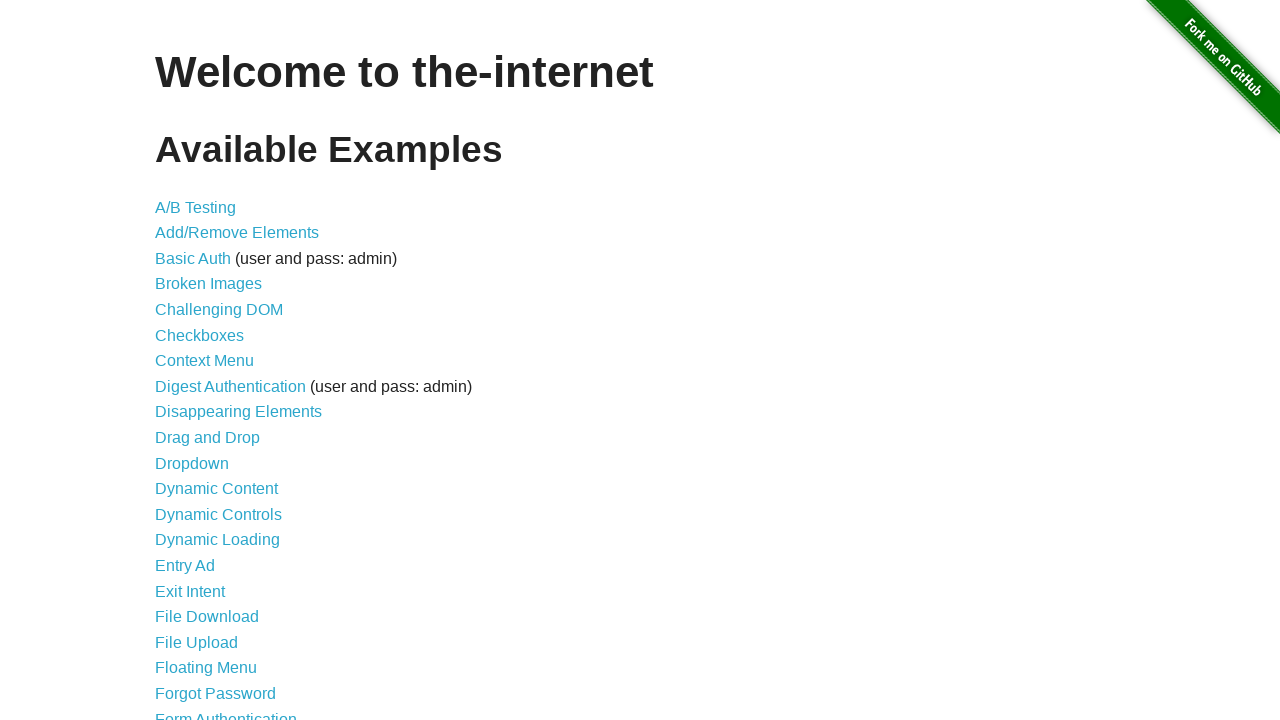

Clicked on Hovers link at (180, 360) on xpath=//*[contains(text(),'Hovers')]
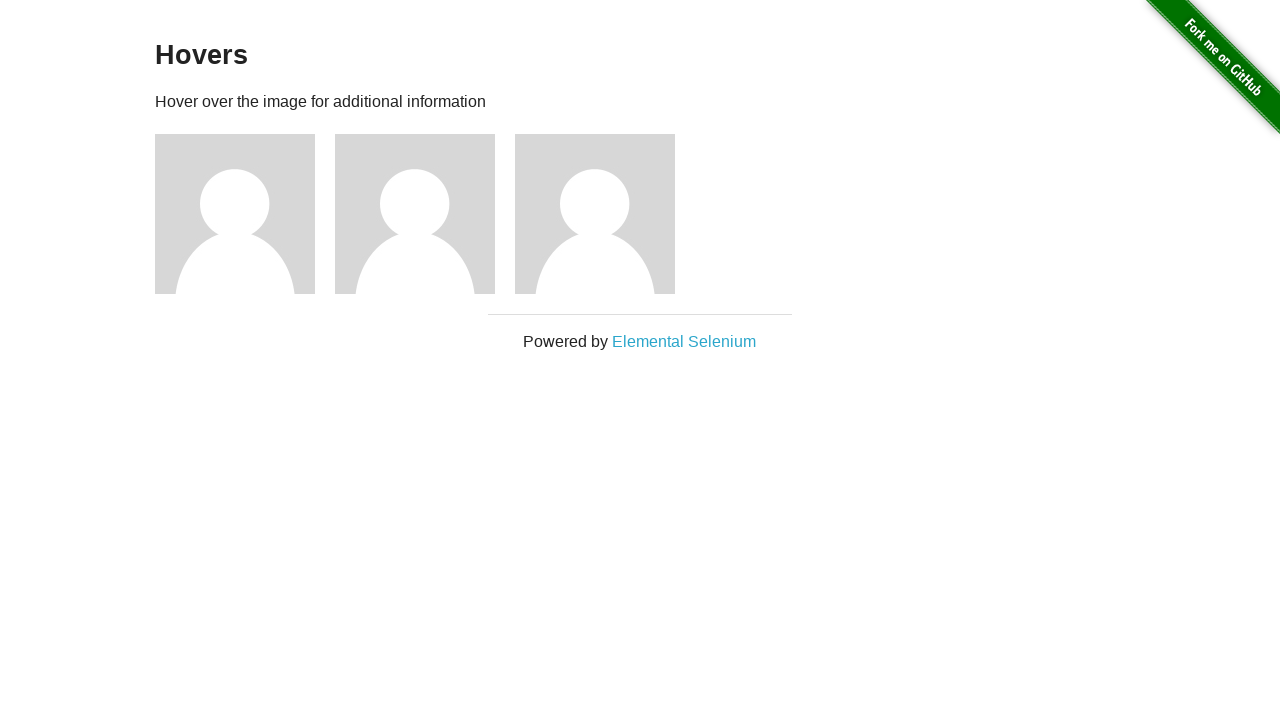

Navigated to Hovers page
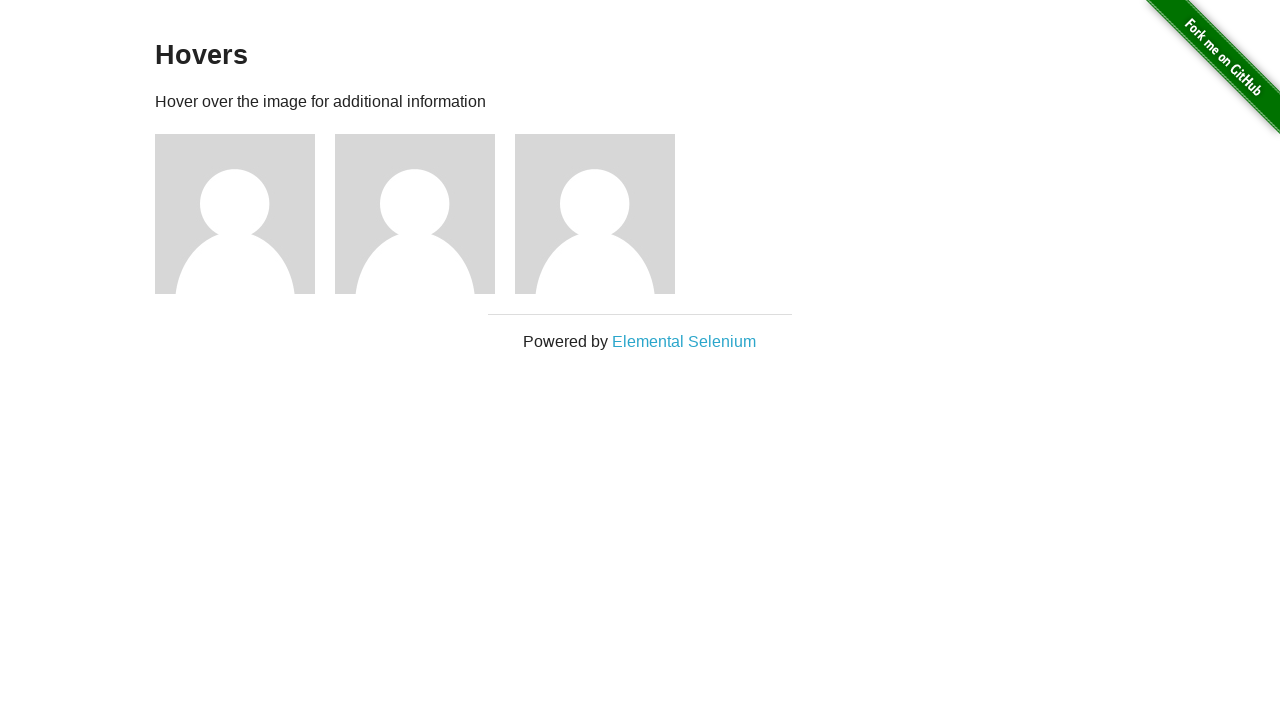

Page title loaded
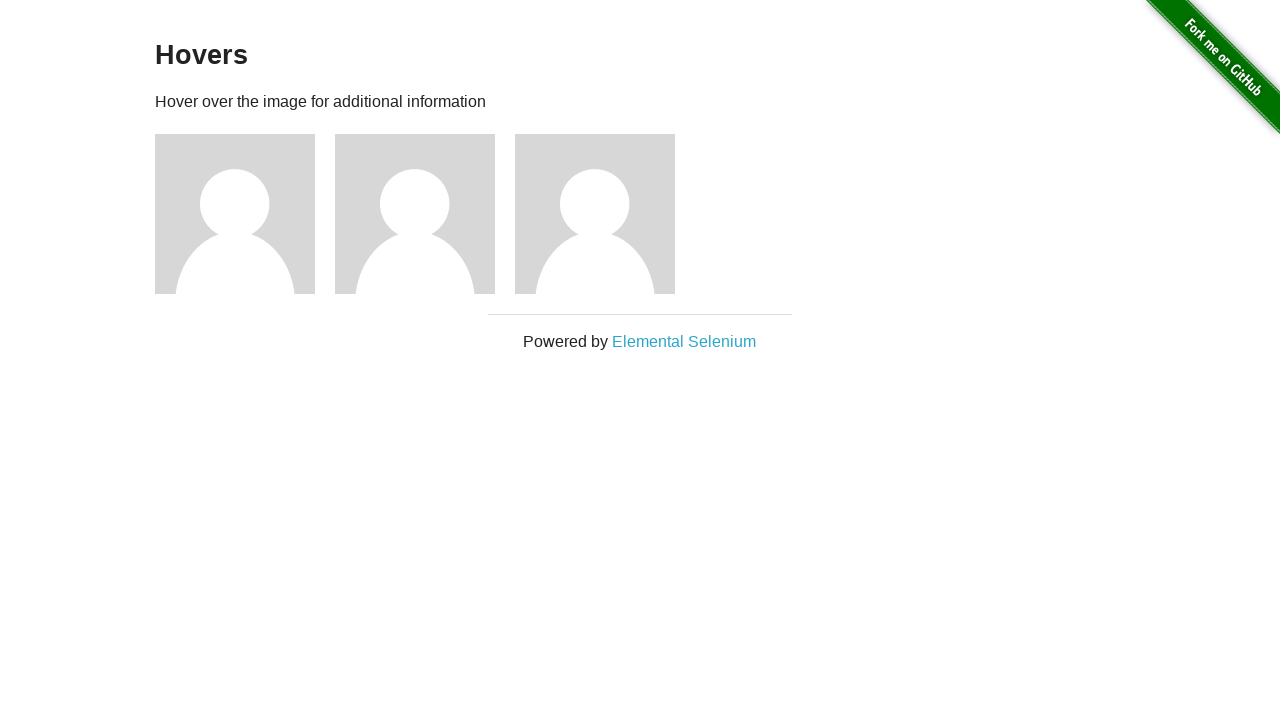

Hovered over first figure element at (245, 214) on (//div[@class='figure'])[1]
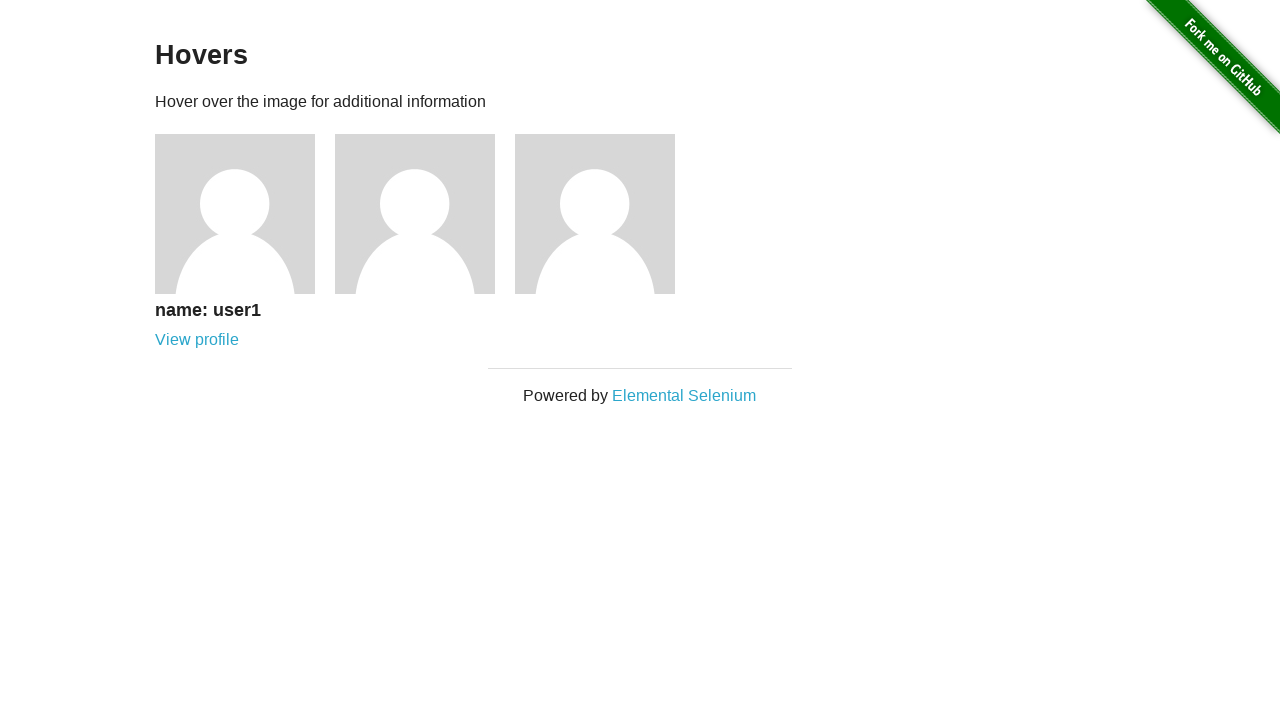

Clicked 'View profile' link for first user at (197, 340) on (//*[contains(text(),'View profile')])[1]
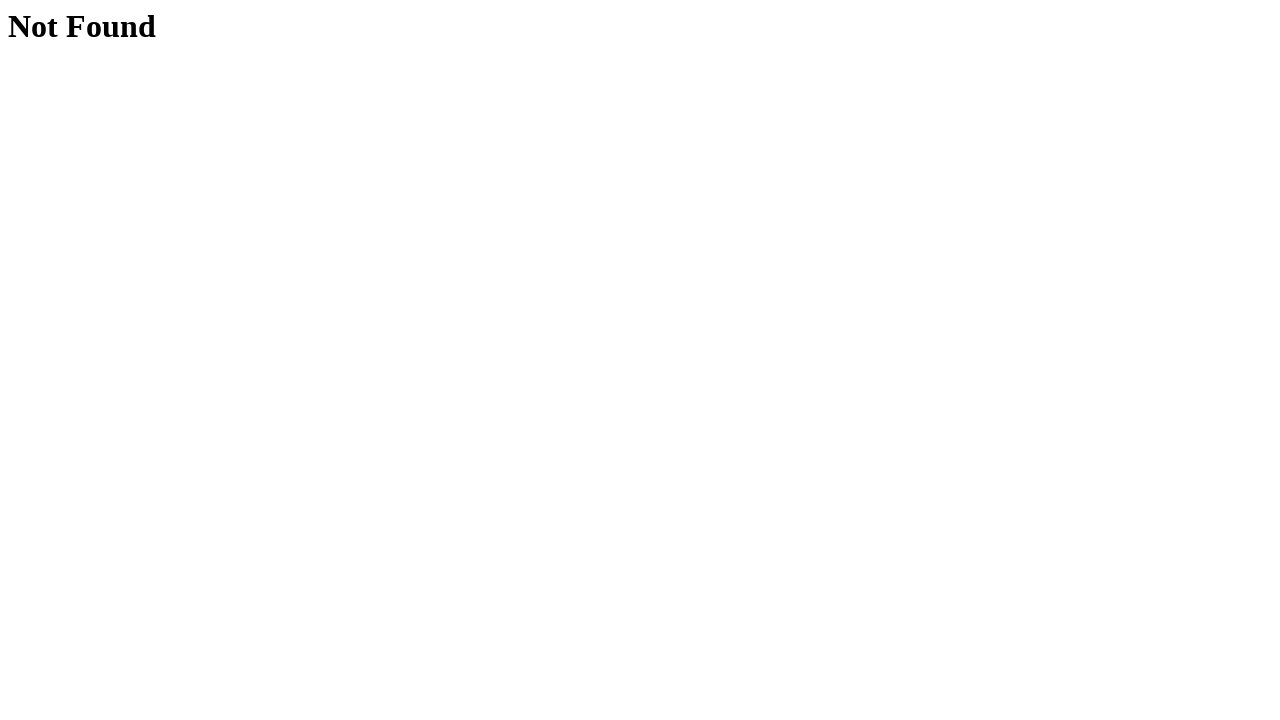

Navigated to user 1's profile page
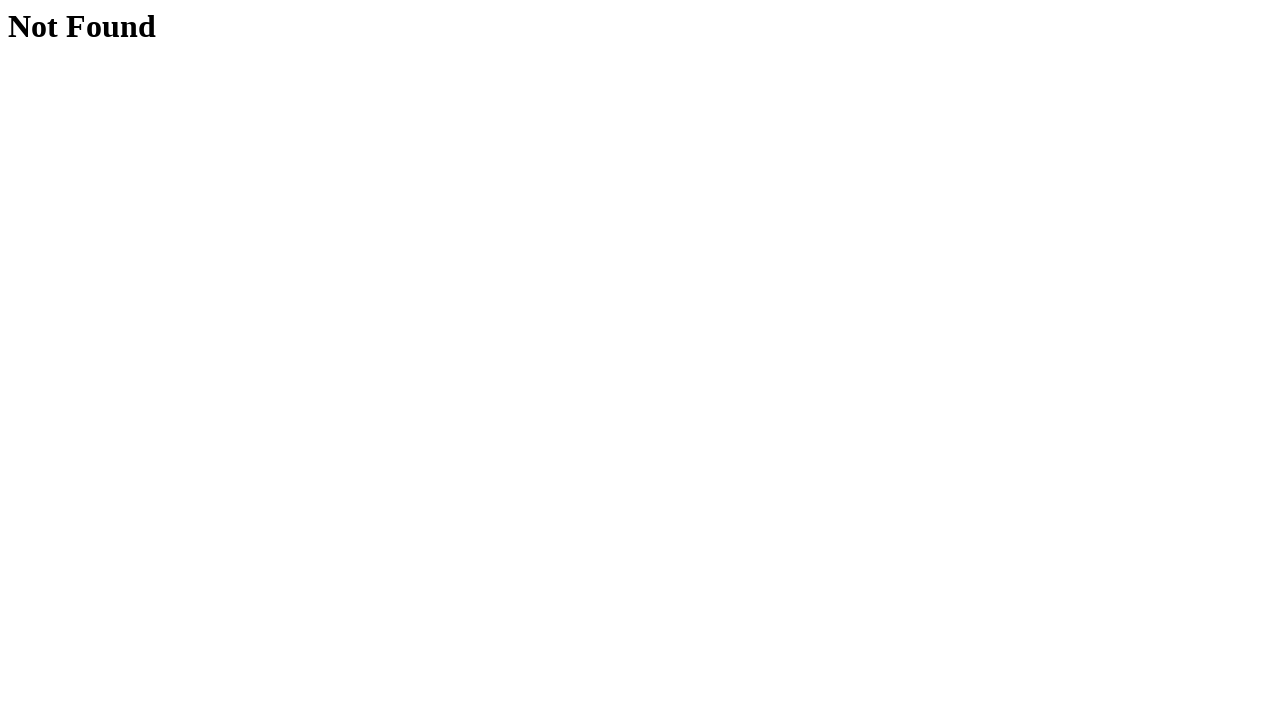

User profile page title loaded
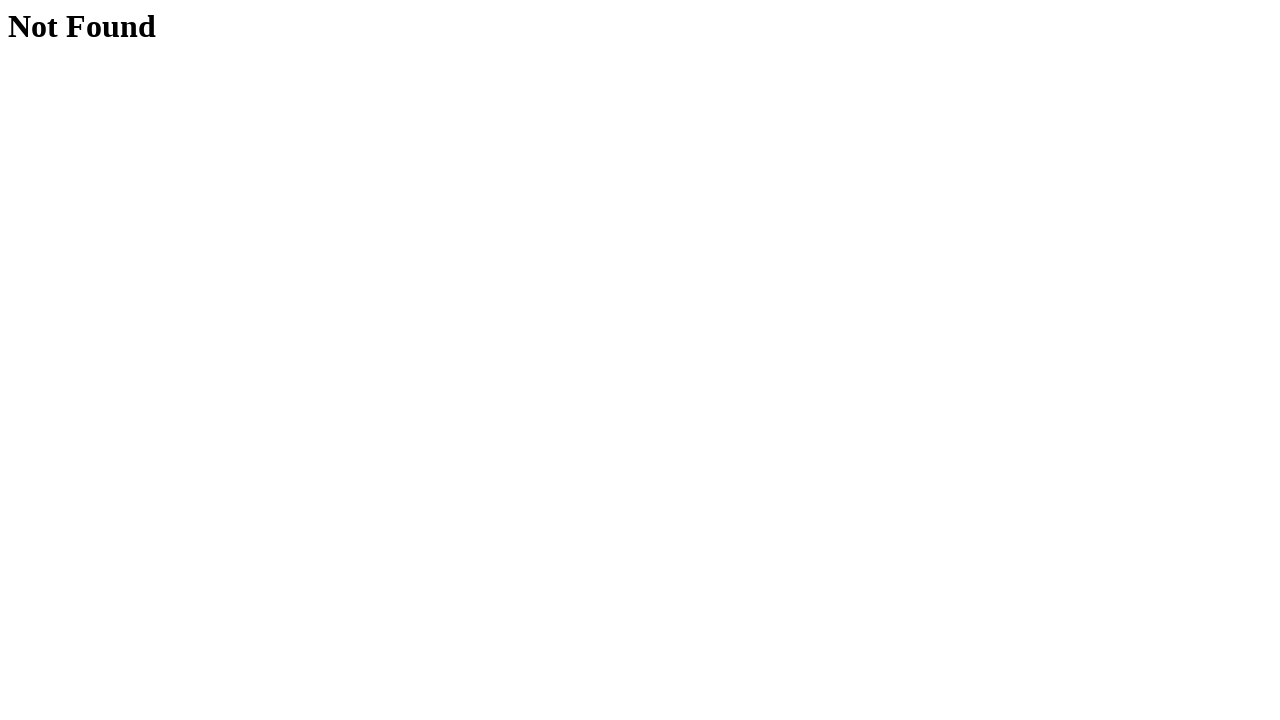

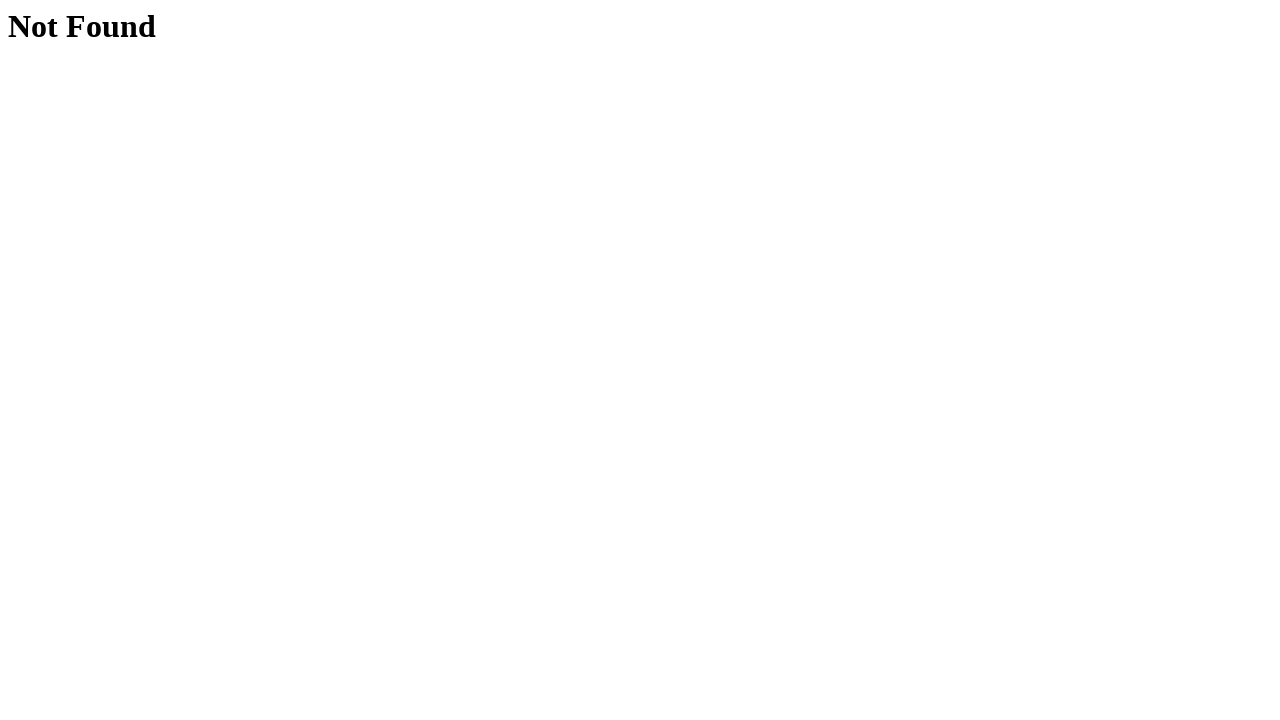